Tests dropdown selection by selecting Benz and Honda options from car select dropdown

Starting URL: https://www.letskodeit.com/practice

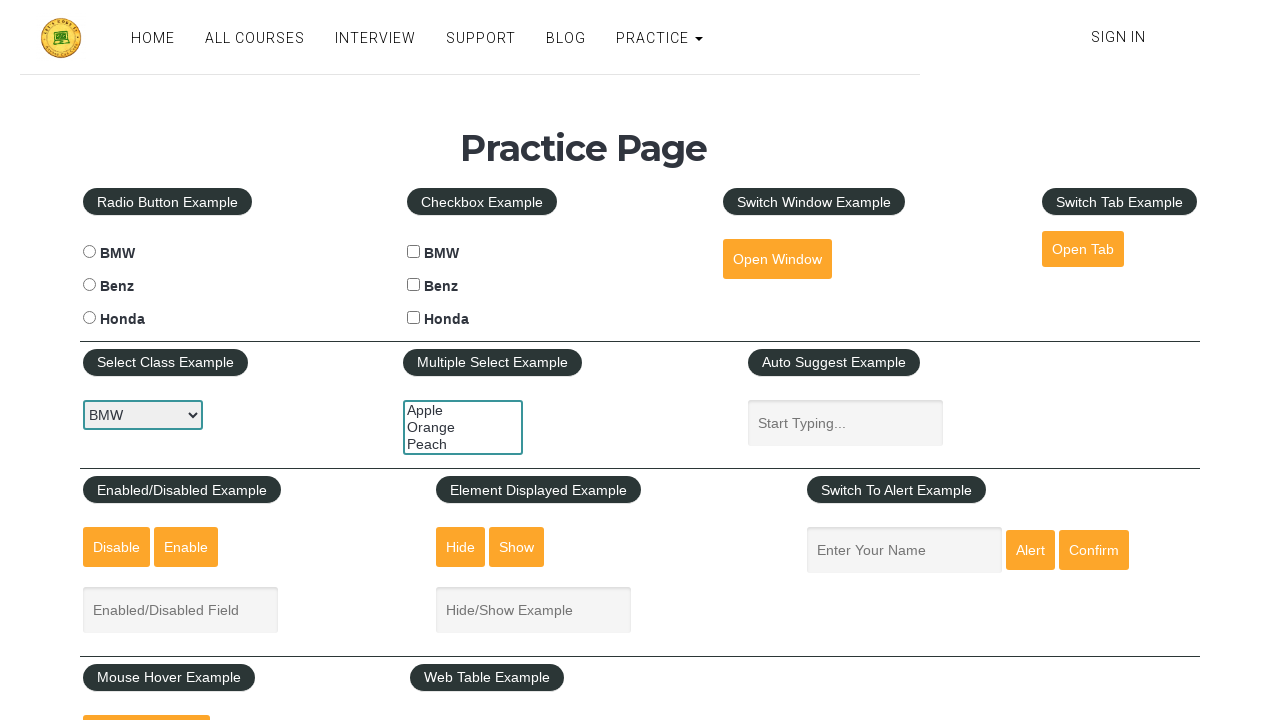

Selected 'Benz' option from car select dropdown on #carselect
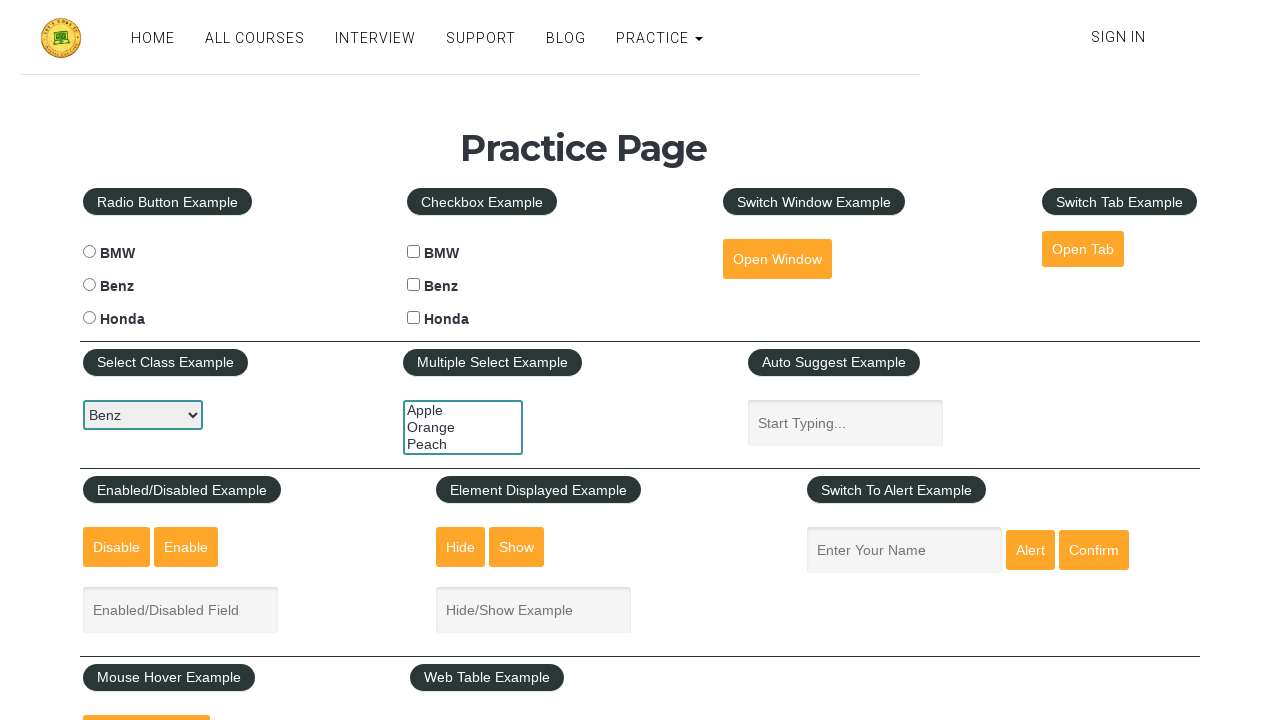

Selected 'Honda' option from car select dropdown on #carselect
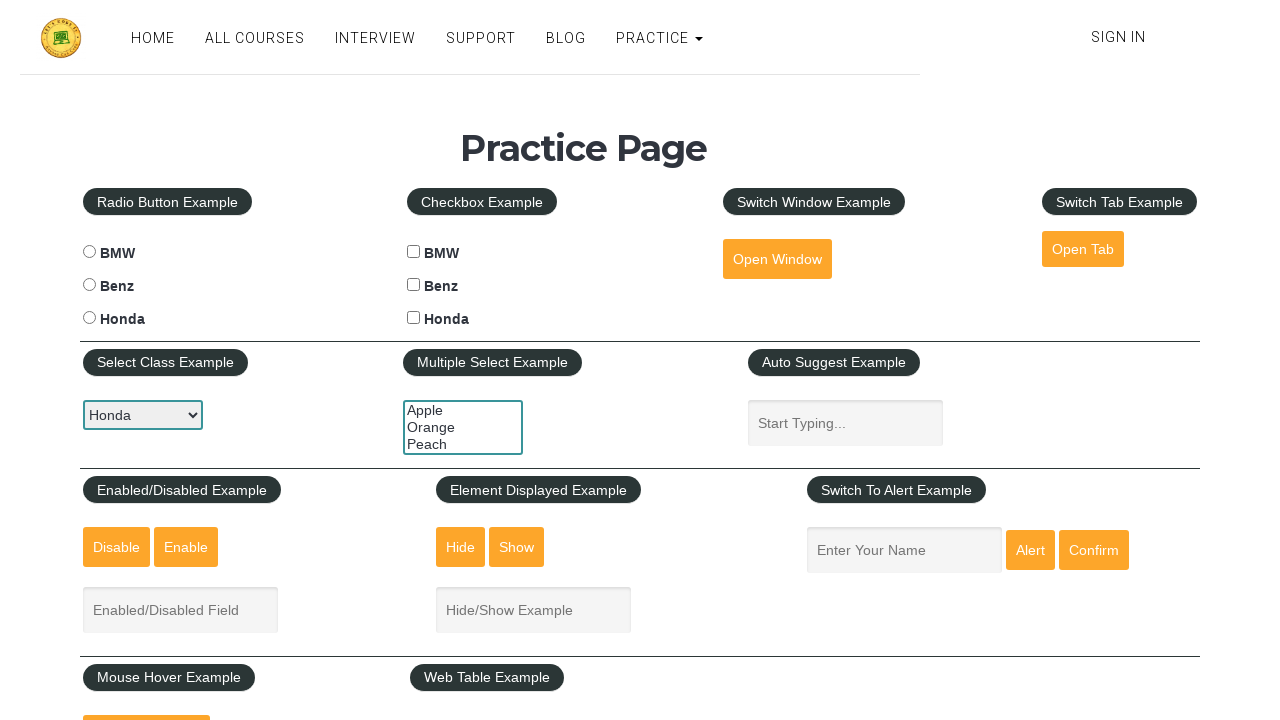

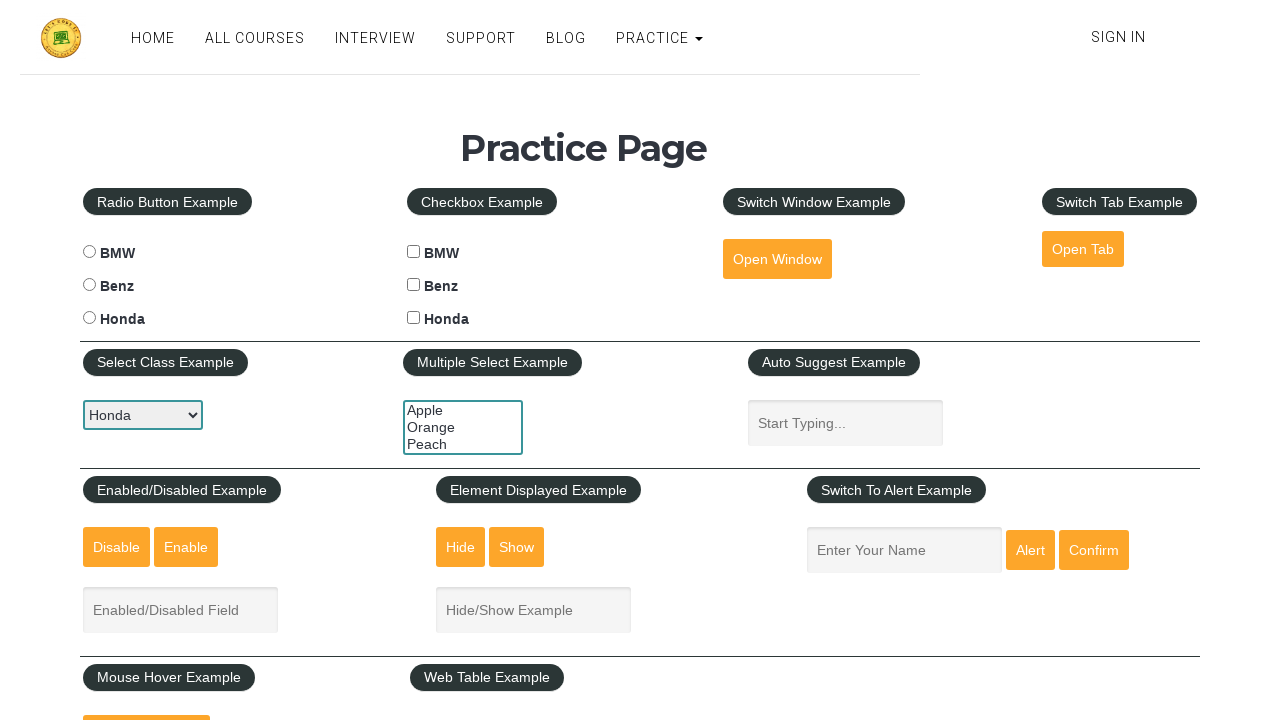